Navigates to a checkbox demo page and attempts to click a toggle button

Starting URL: https://demoqa.com/checkbox

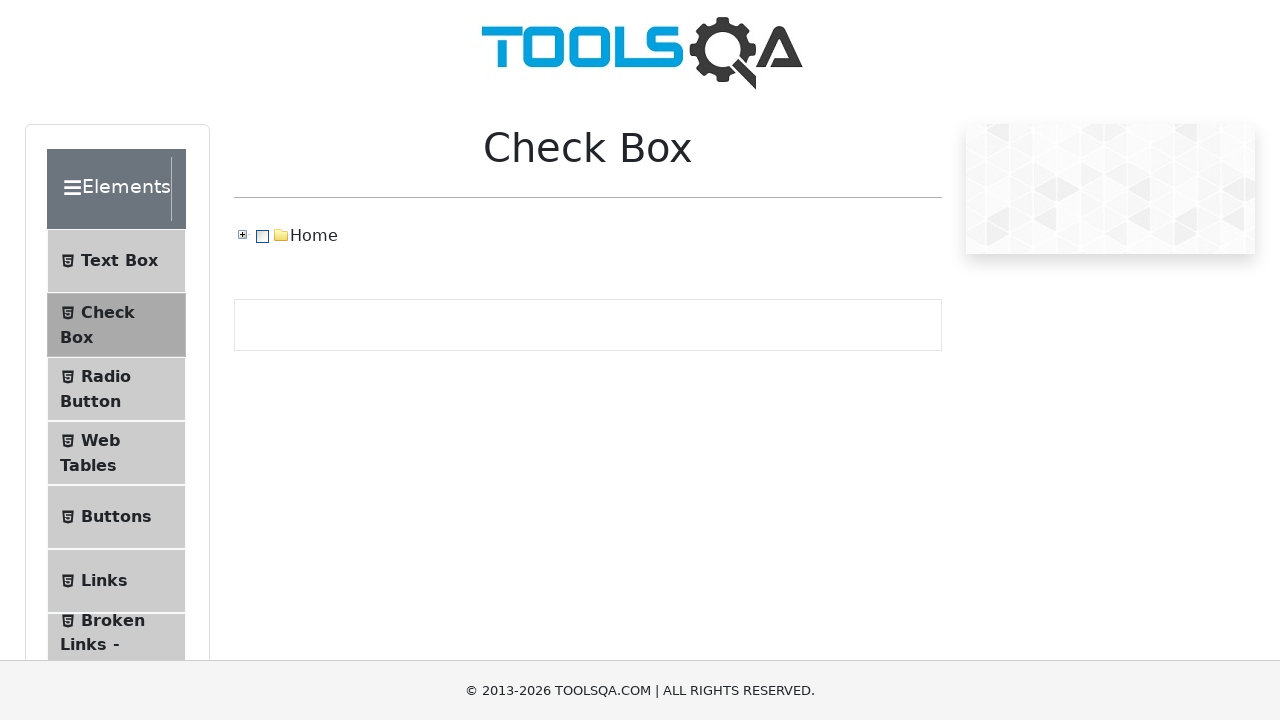

Navigated to checkbox demo page
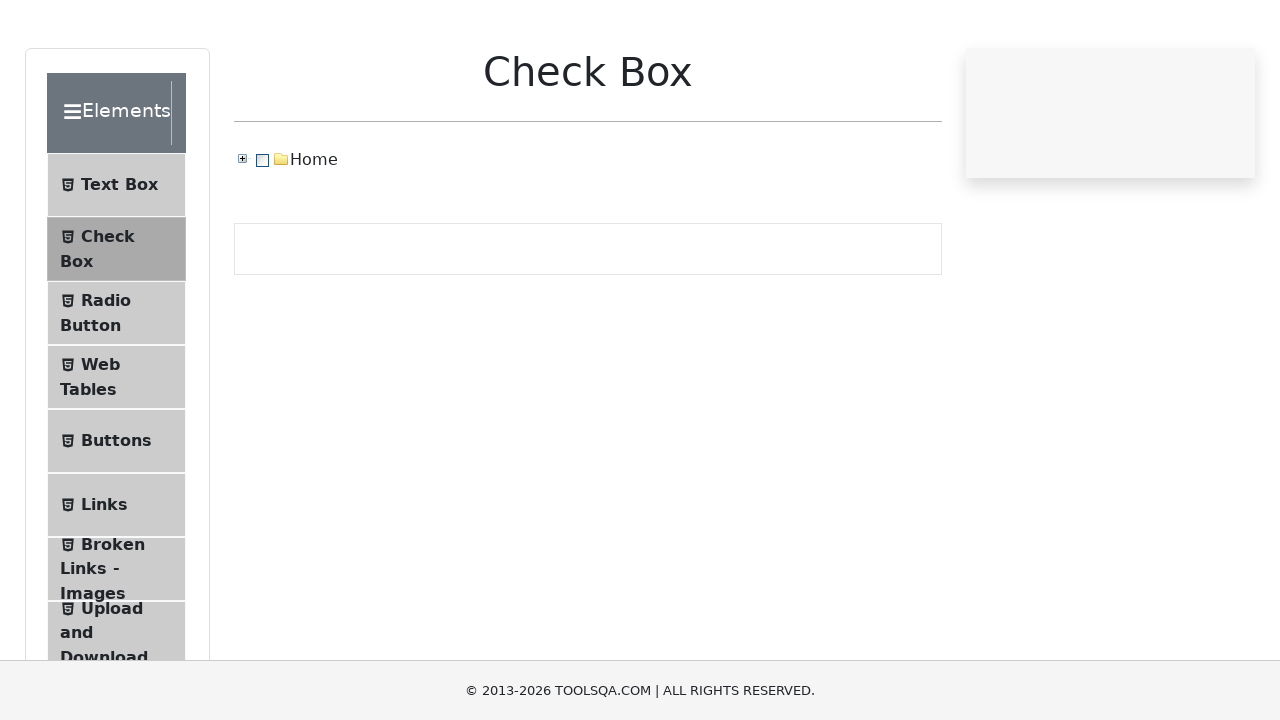

Failed to click toggle button - element not found or not clickable on button[title='Toggle']
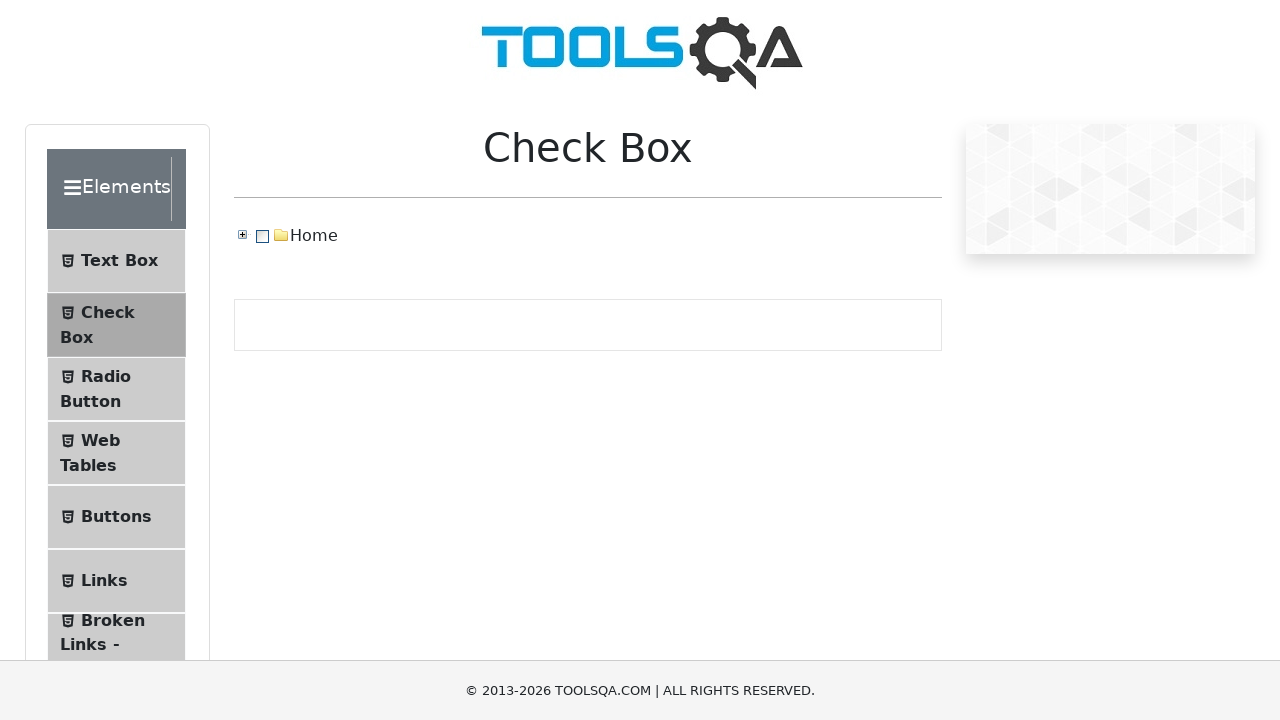

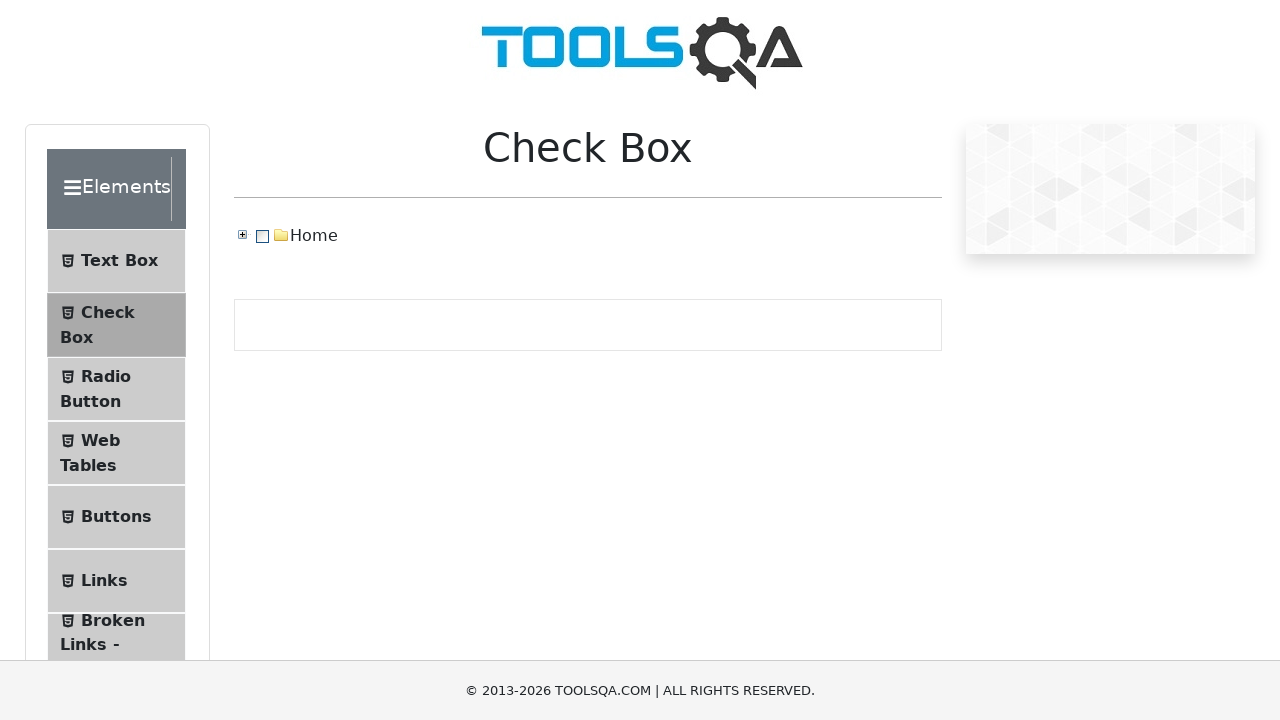